Tests hover functionality by hovering over the first avatar image and verifying that the caption/additional user information becomes visible.

Starting URL: http://the-internet.herokuapp.com/hovers

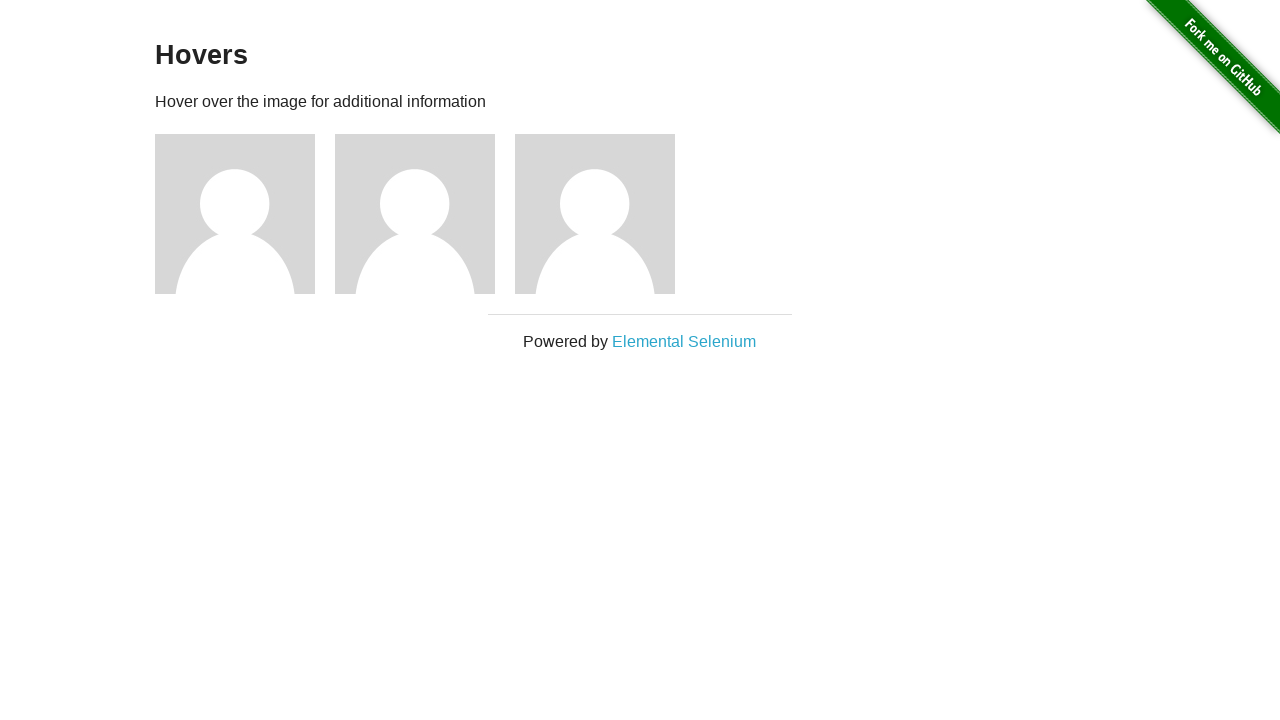

Located the first avatar figure element
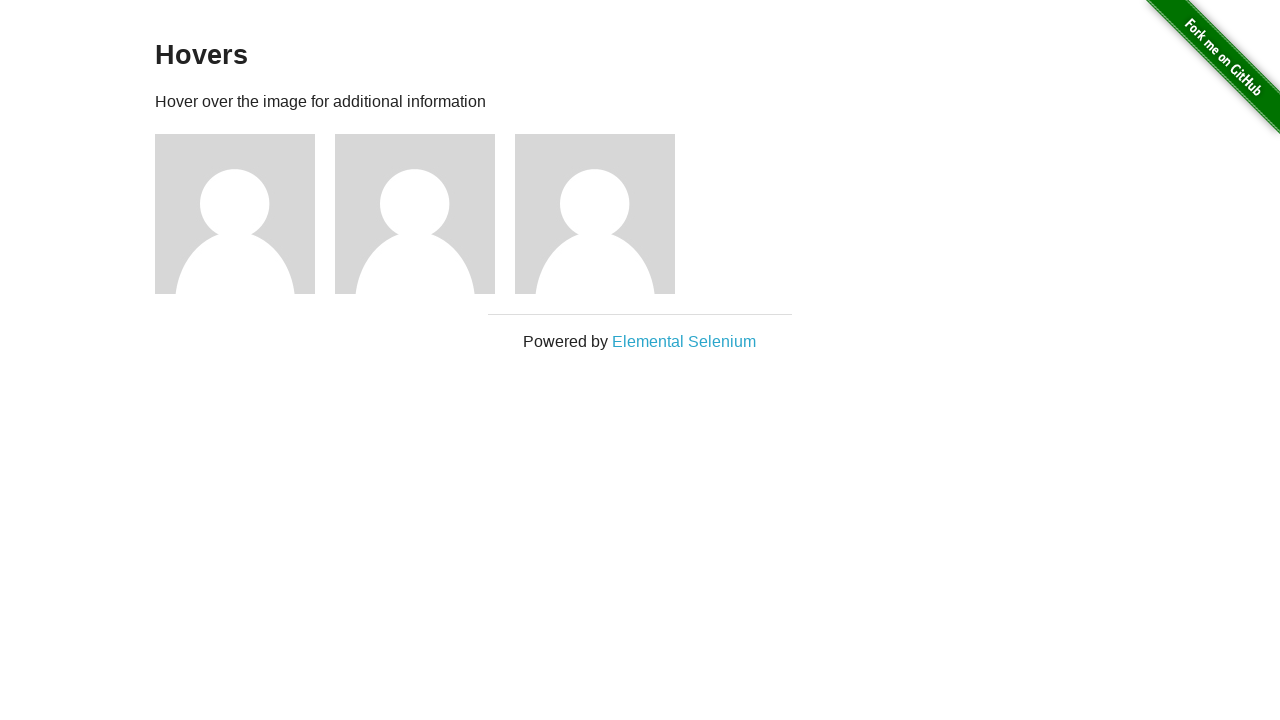

Hovered over the first avatar image at (245, 214) on .figure >> nth=0
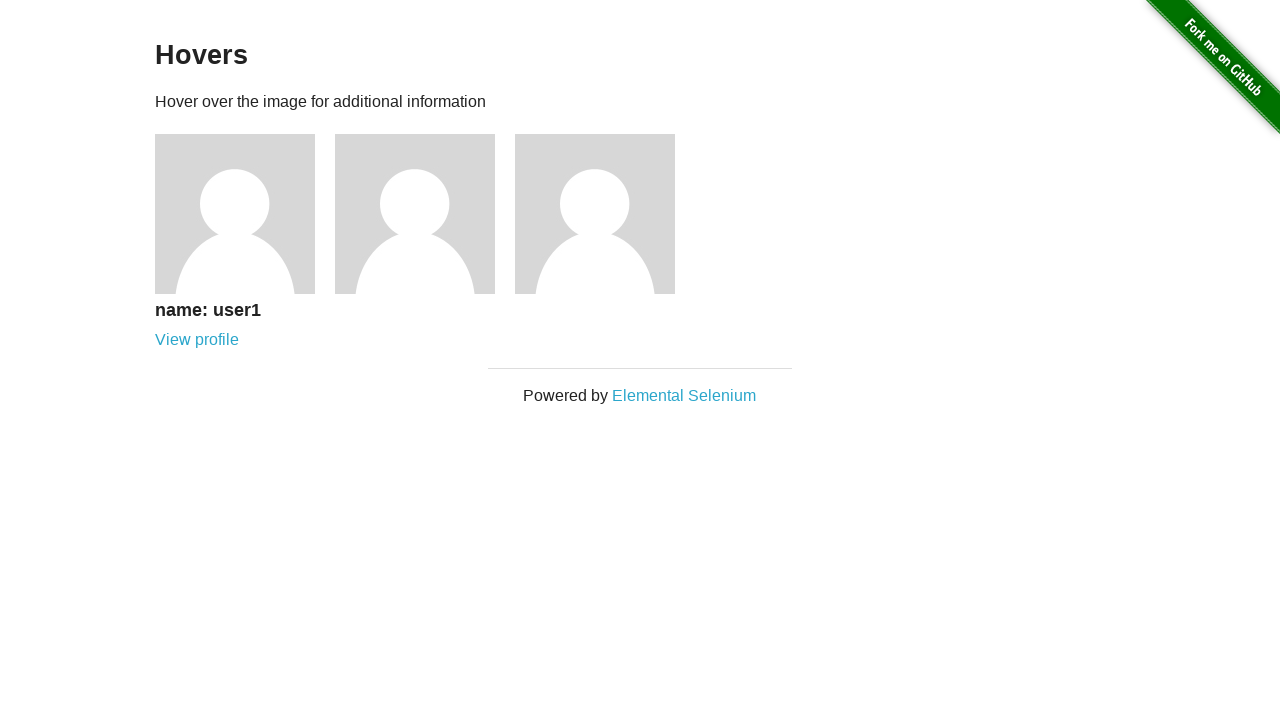

Located the first caption element
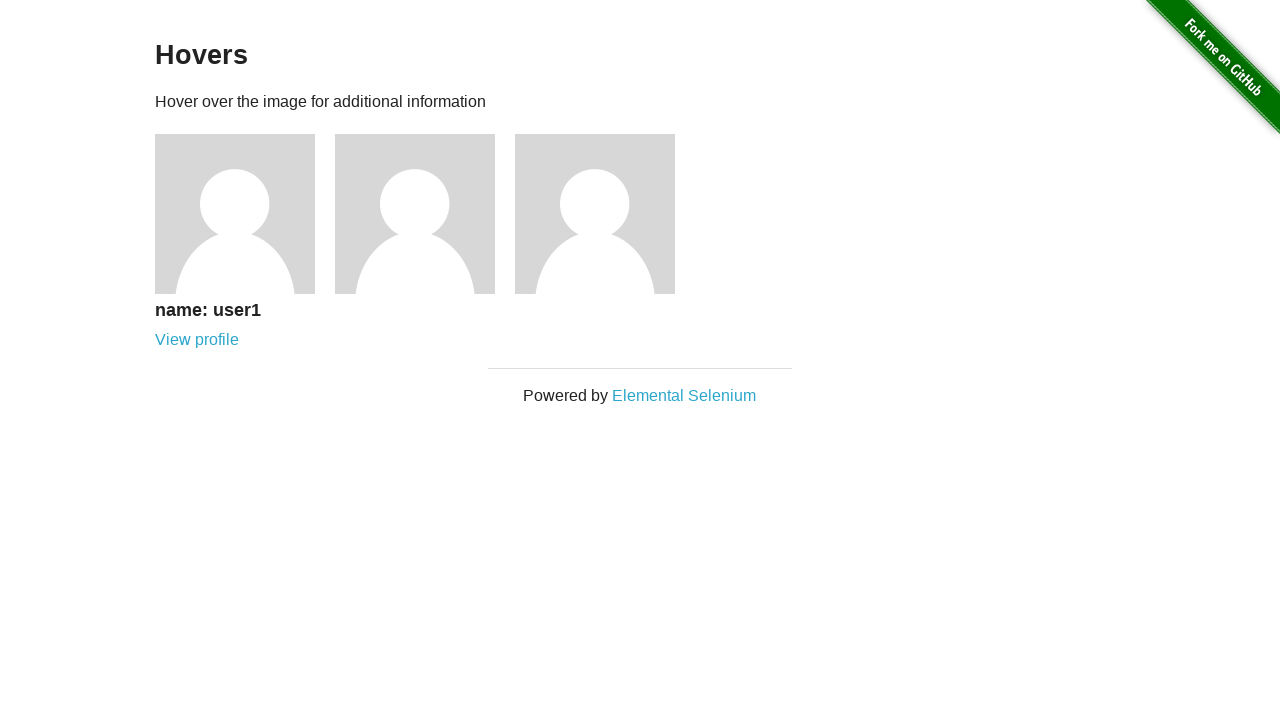

Verified that the caption is now visible on hover
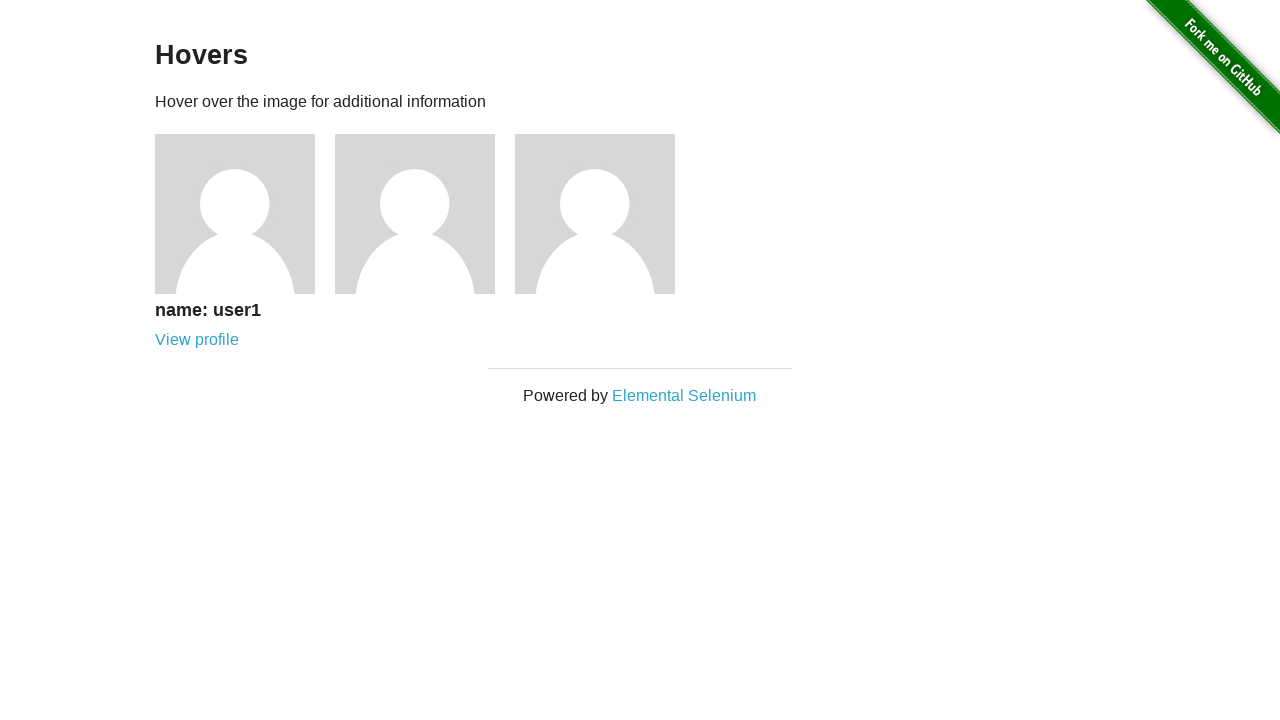

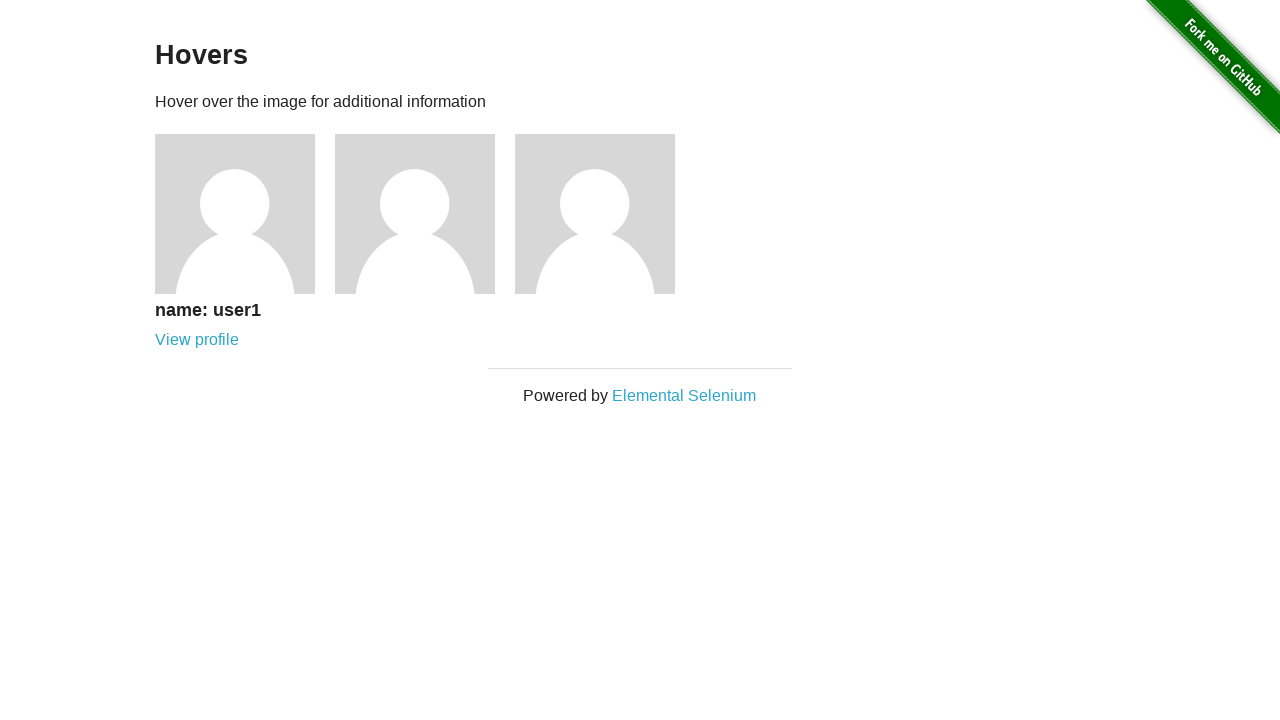